Tests mouse hover functionality by hovering over a menu item to reveal a dropdown submenu, then clicking on a submenu item.

Starting URL: https://www.globalsqa.com/demo-site/

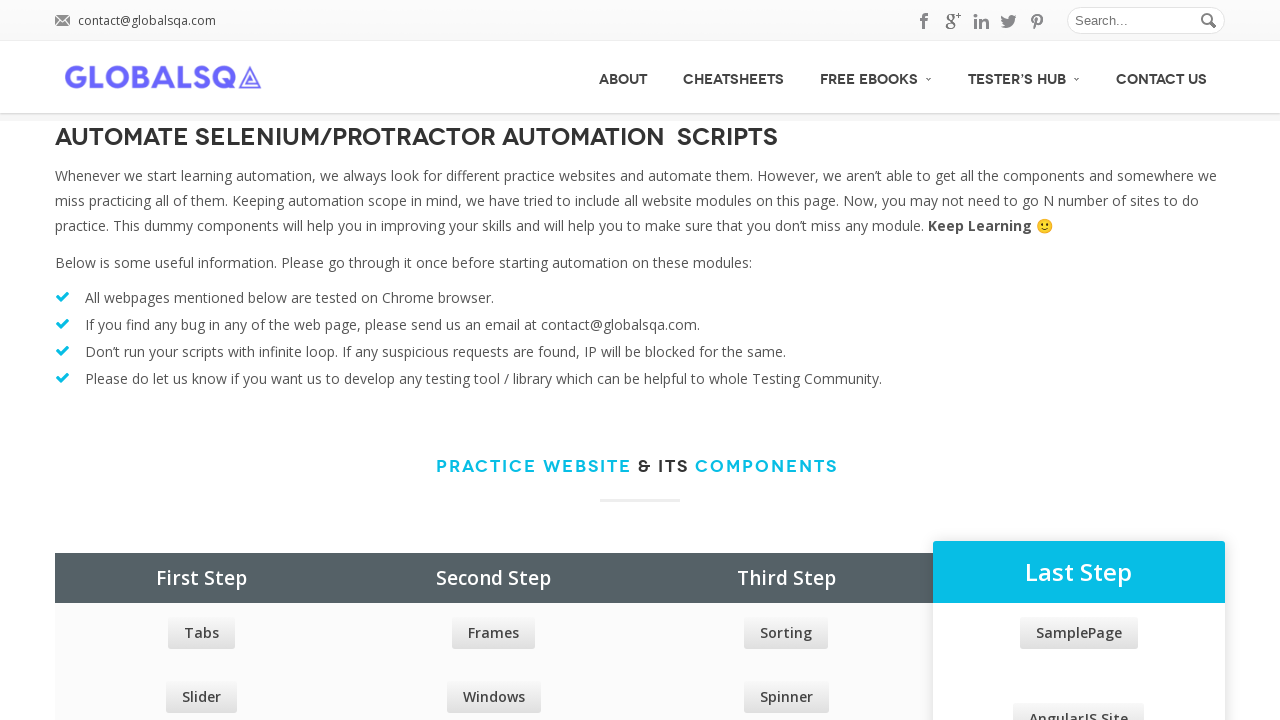

Navigated to Global QA demo site
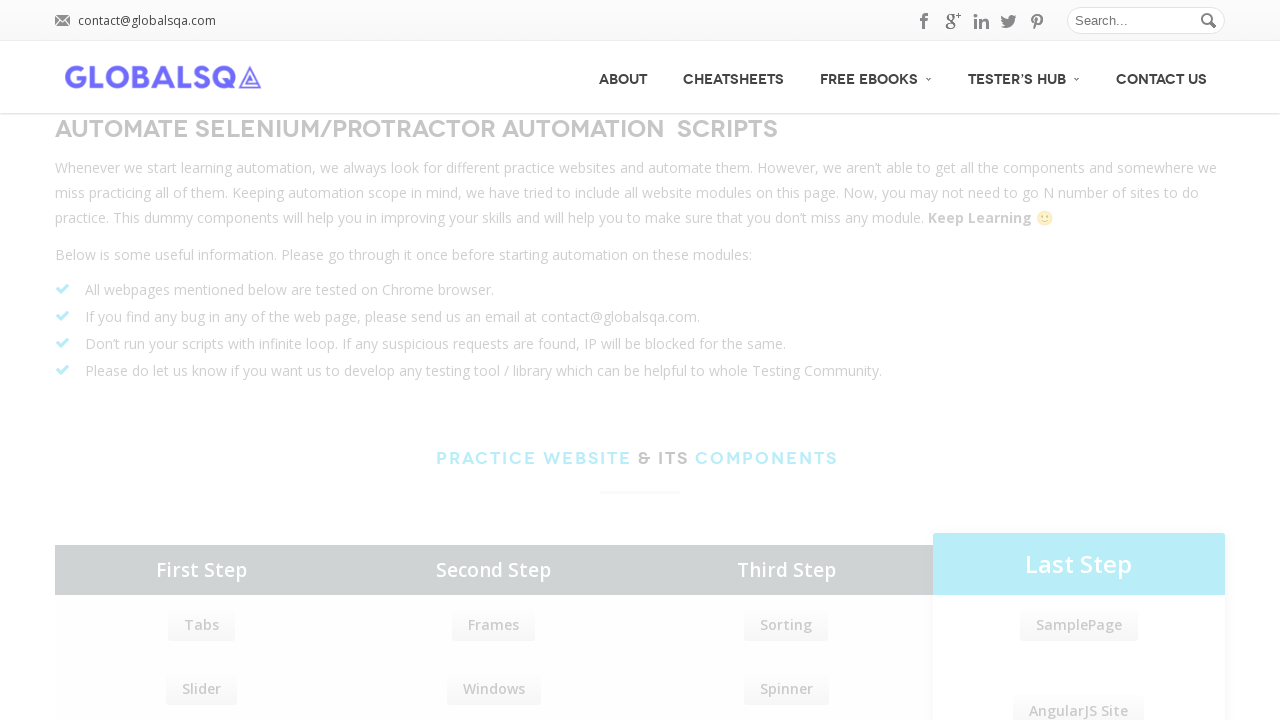

Hovered over menu item to reveal dropdown submenu at (876, 76) on #menu-item-7128
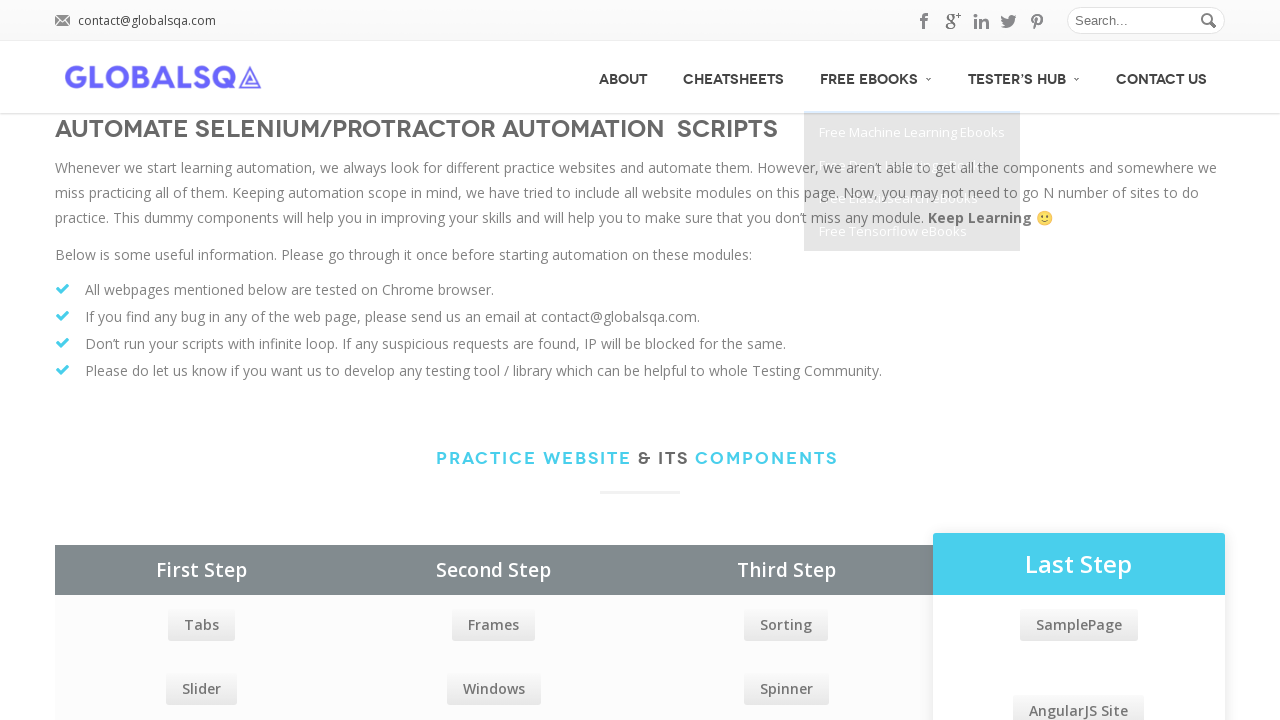

Clicked on submenu item at (912, 132) on #menu-item-7132
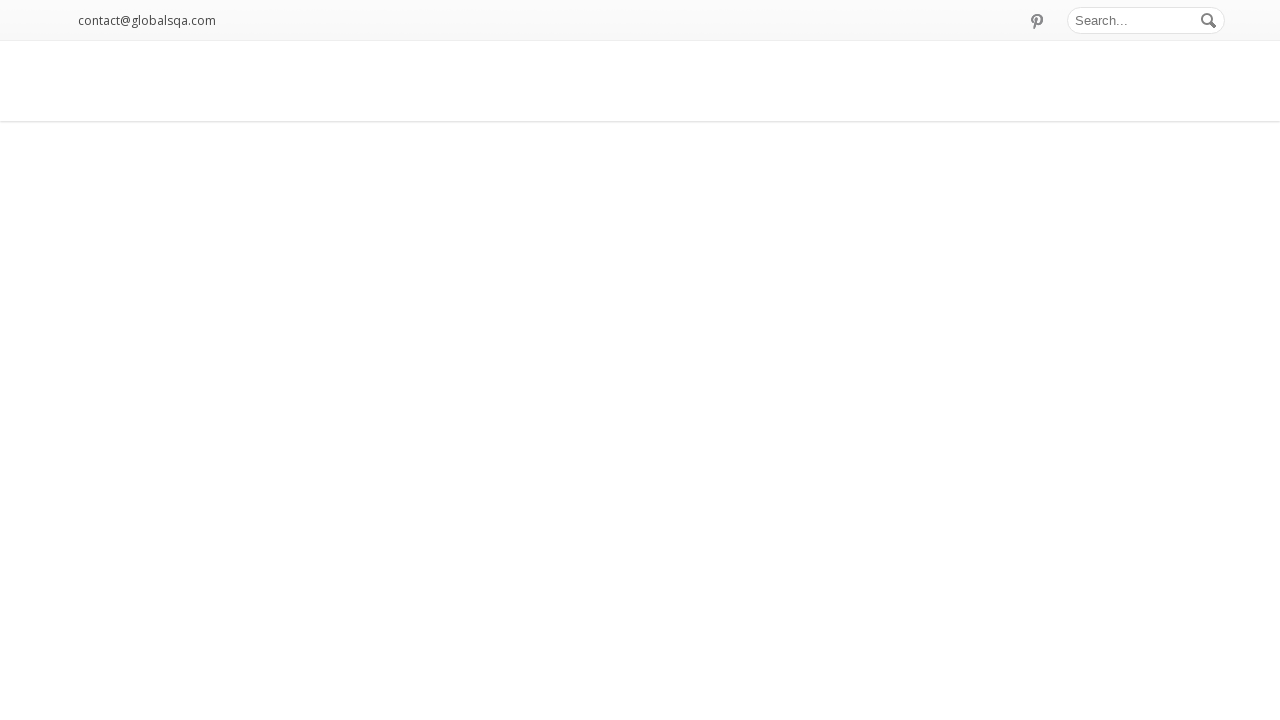

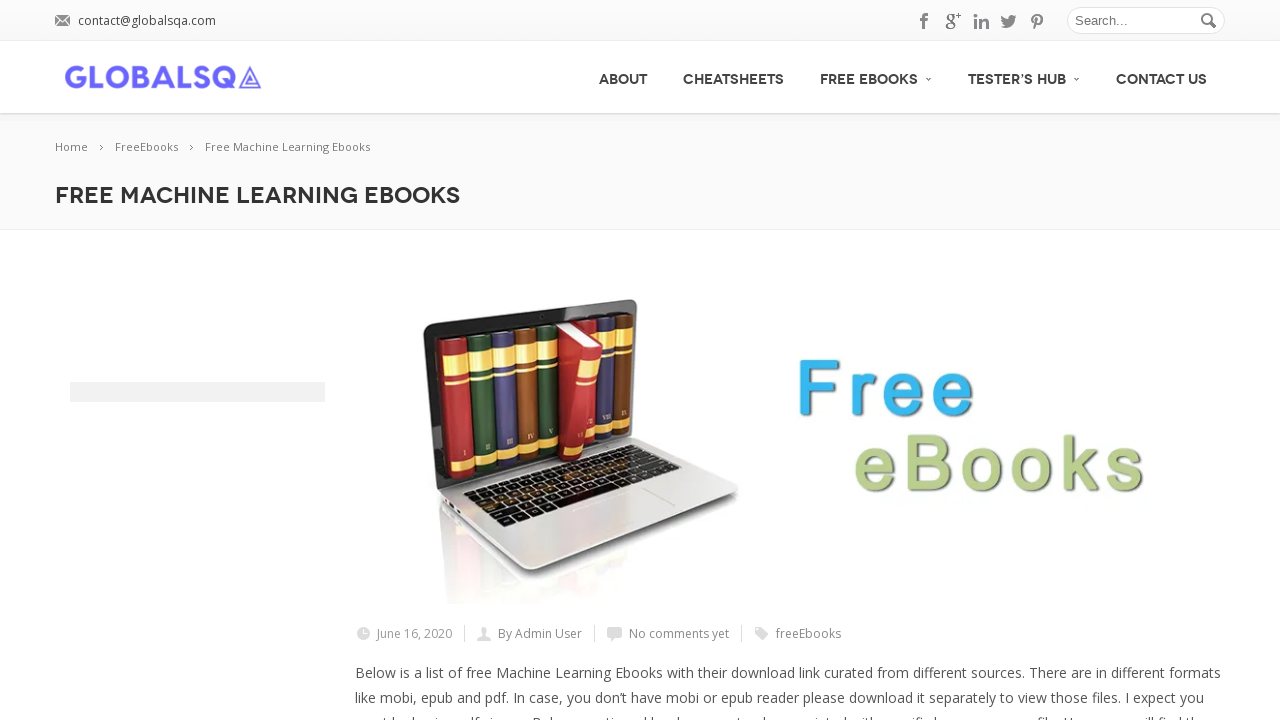